Tests an end-to-end e-commerce purchase flow by searching for a product (Broccoli), adjusting quantity, adding to cart, applying a promo code, and completing the checkout process.

Starting URL: https://rahulshettyacademy.com/seleniumPractise/#/

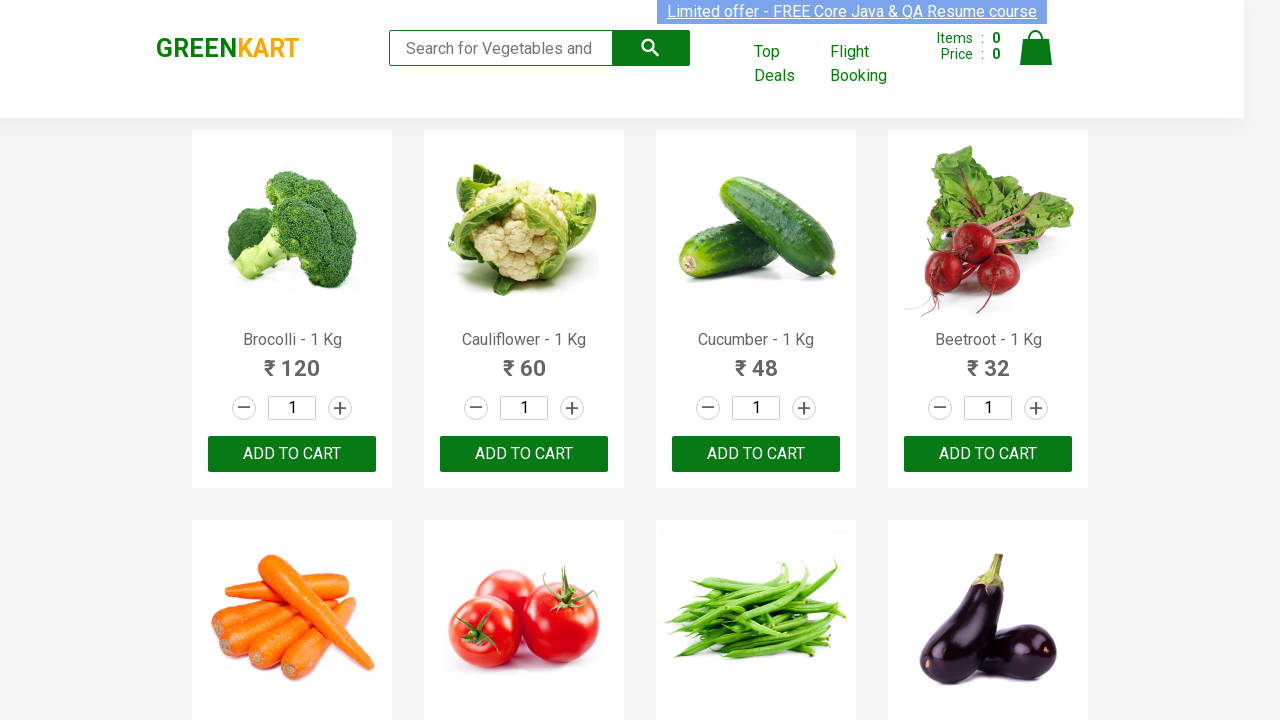

Filled search field with 'Brocolli' on .search-keyword
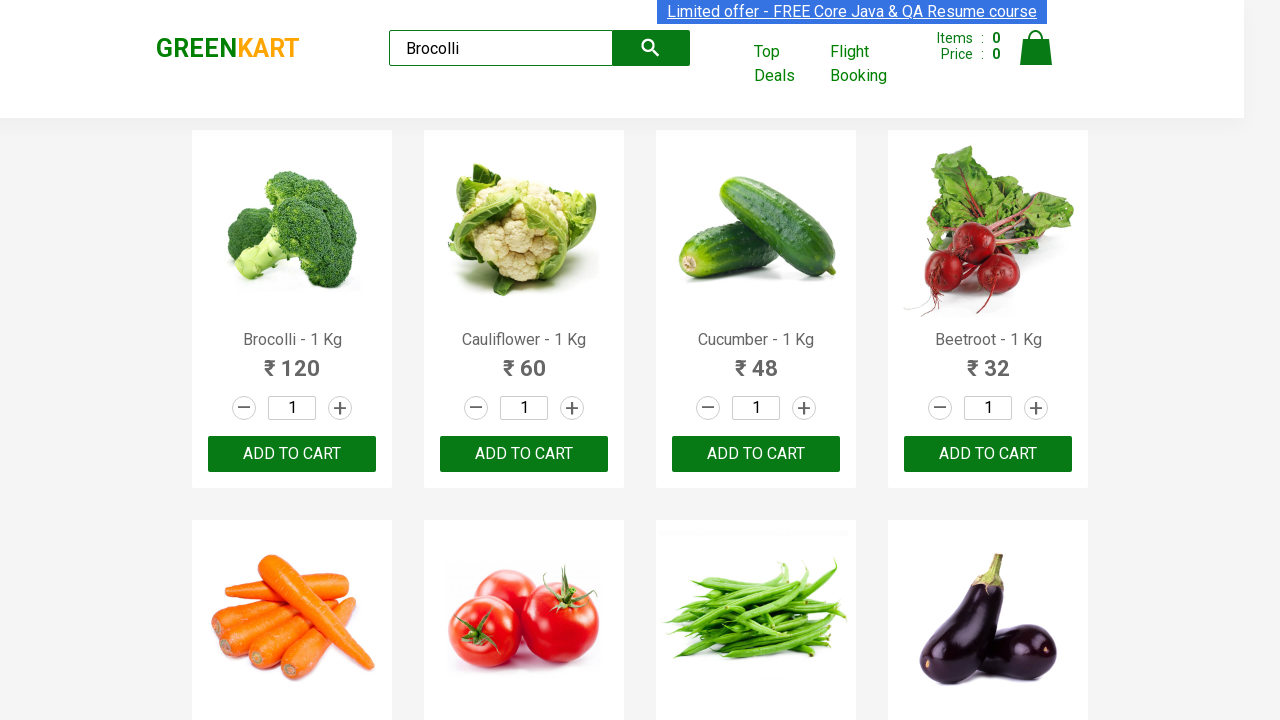

Broccoli product loaded and visible
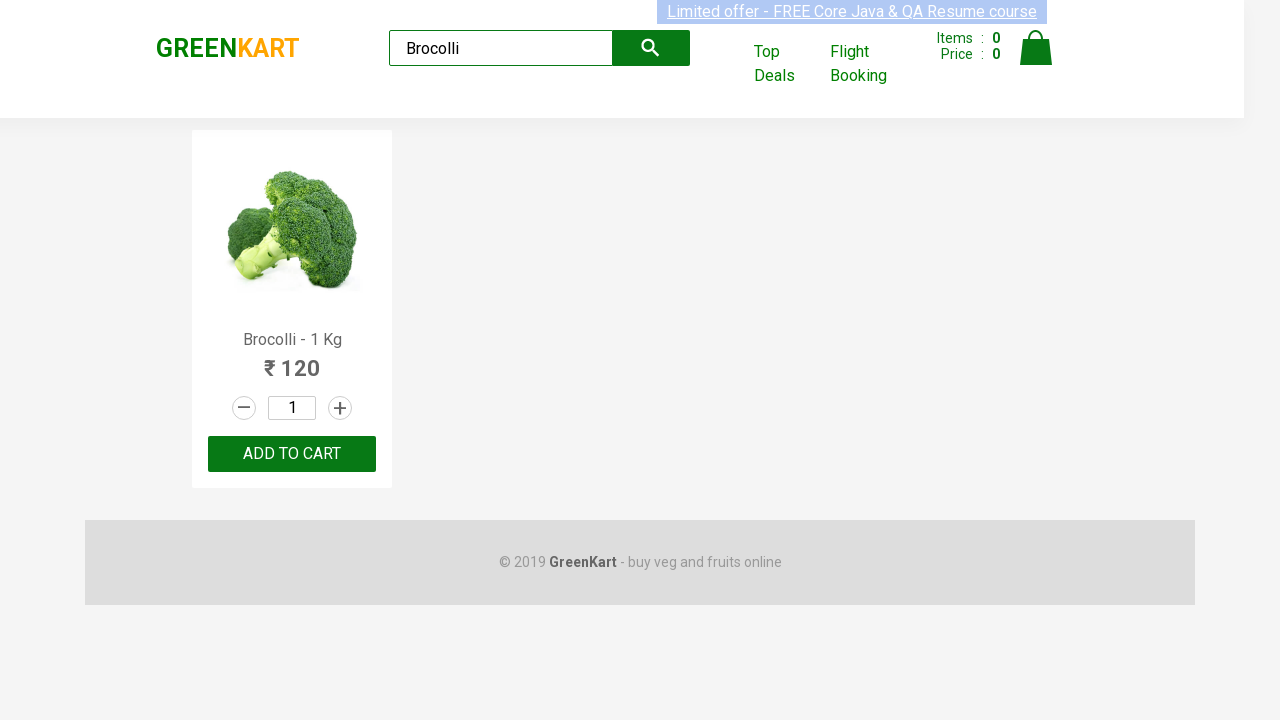

Double-clicked increment button to adjust quantity to 3 at (340, 408) on .increment
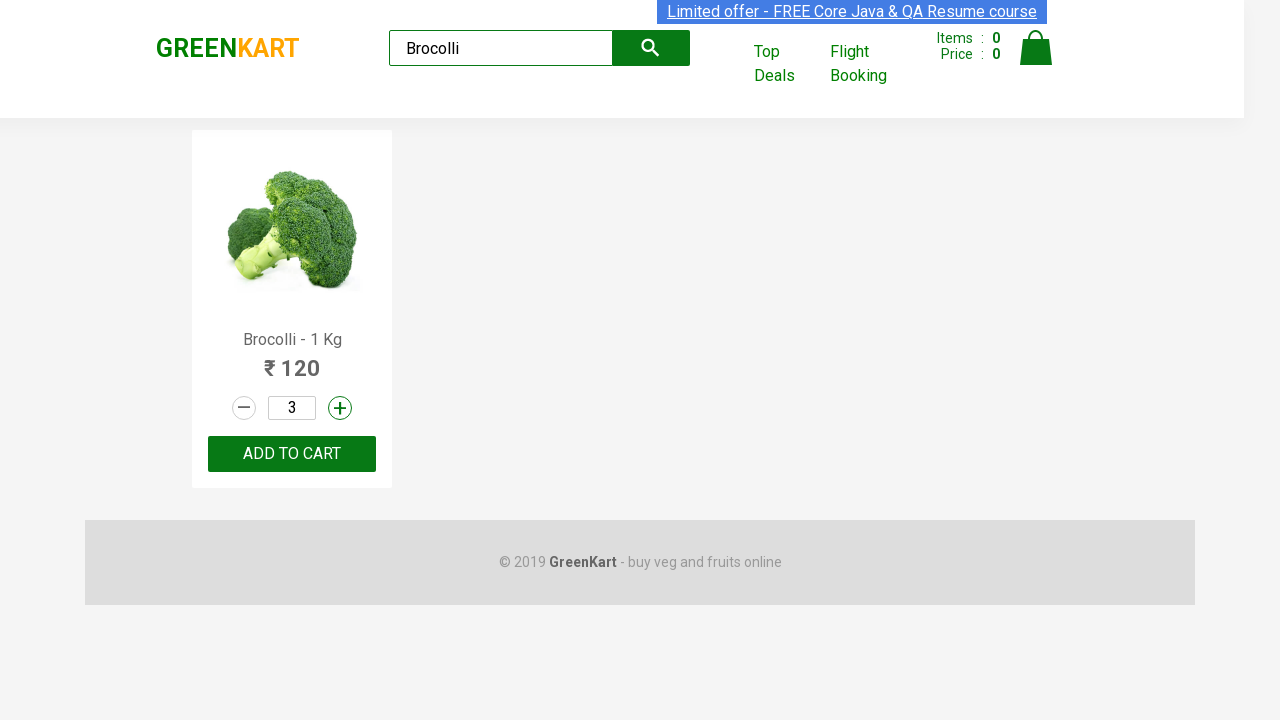

Clicked 'Add to Cart' button for Broccoli product at (292, 454) on .product:has-text("Brocolli") >> .. >> button
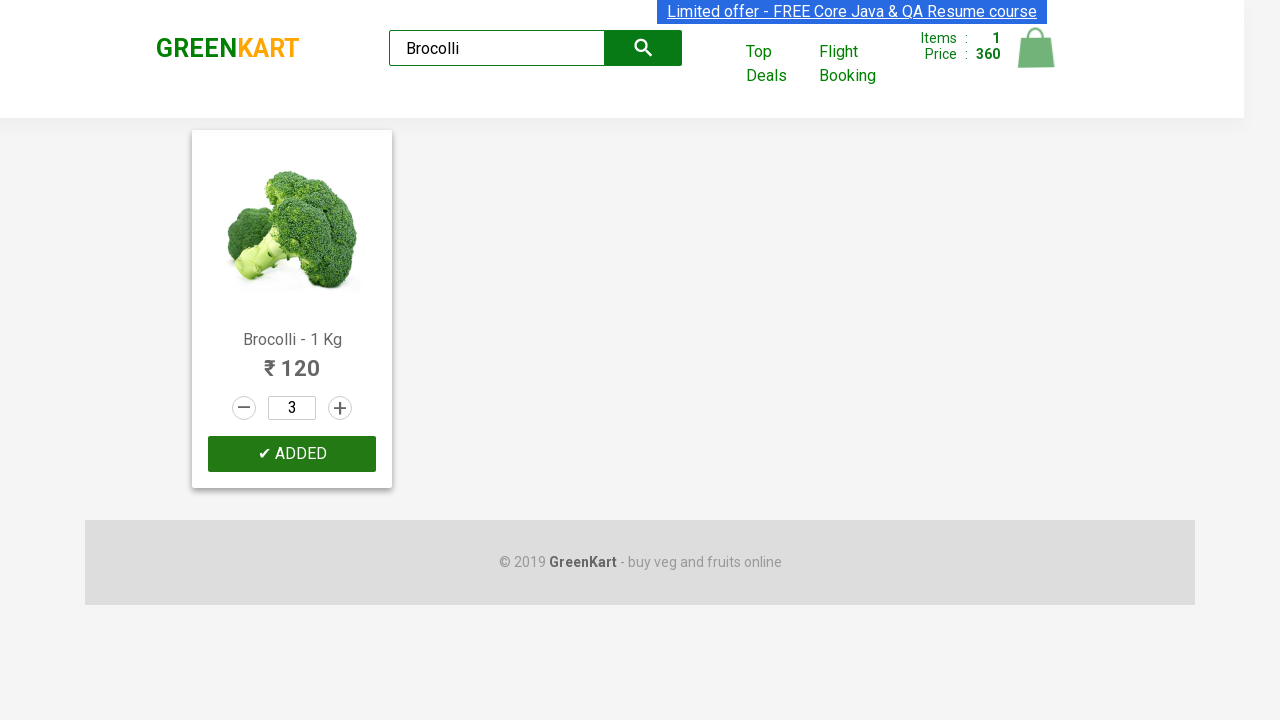

Clicked cart icon to open shopping cart at (1036, 59) on .cart-icon
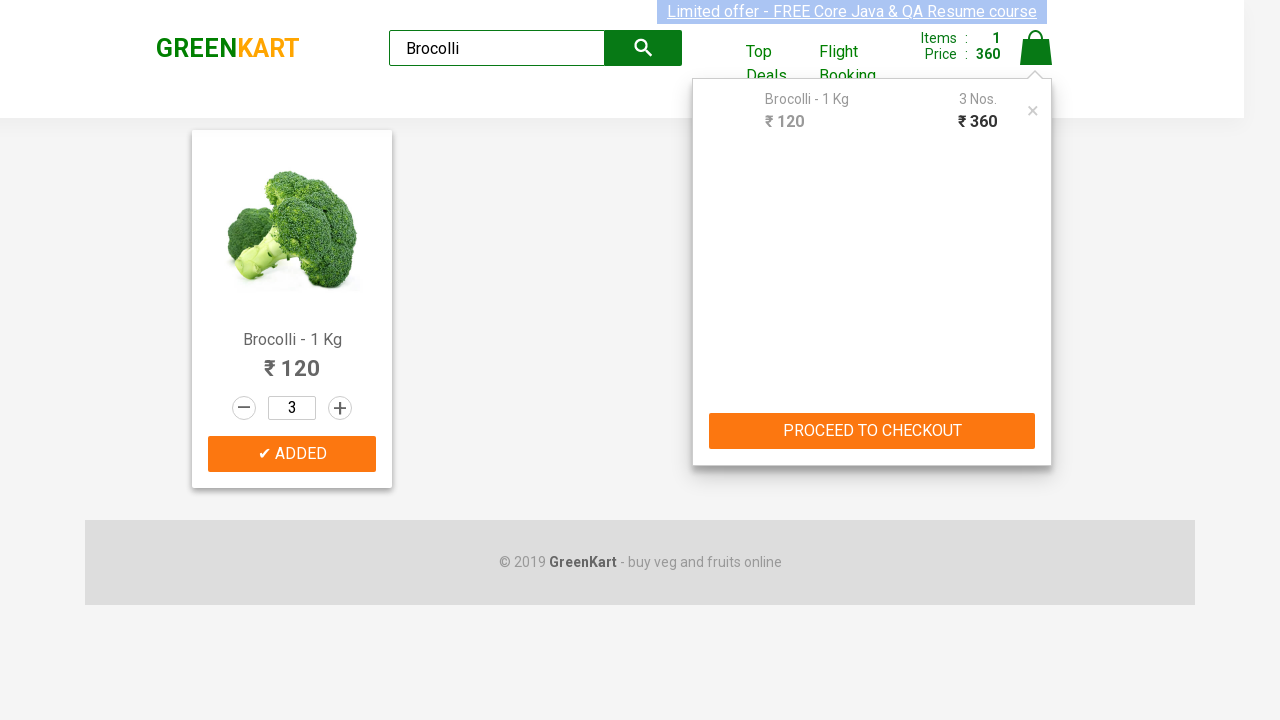

Clicked checkout button from cart preview at (872, 431) on .cart-preview.active button
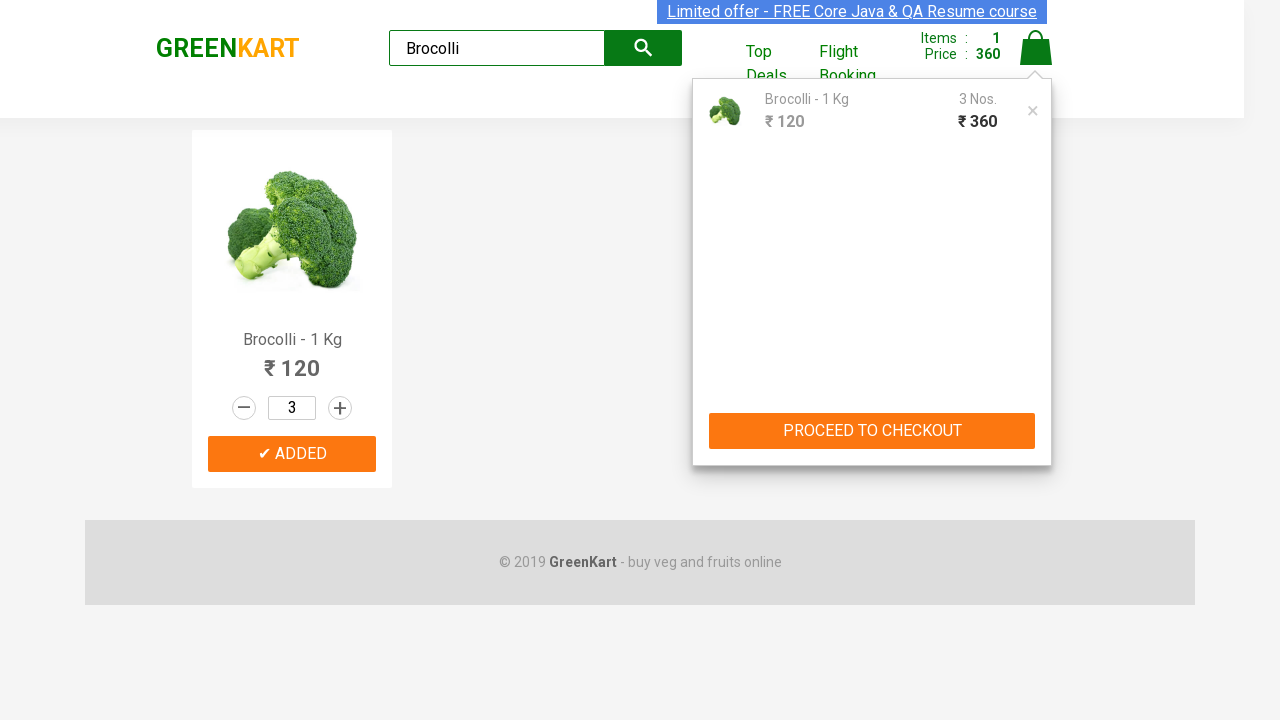

Entered promo code 'test' in promo code field on .promoCode
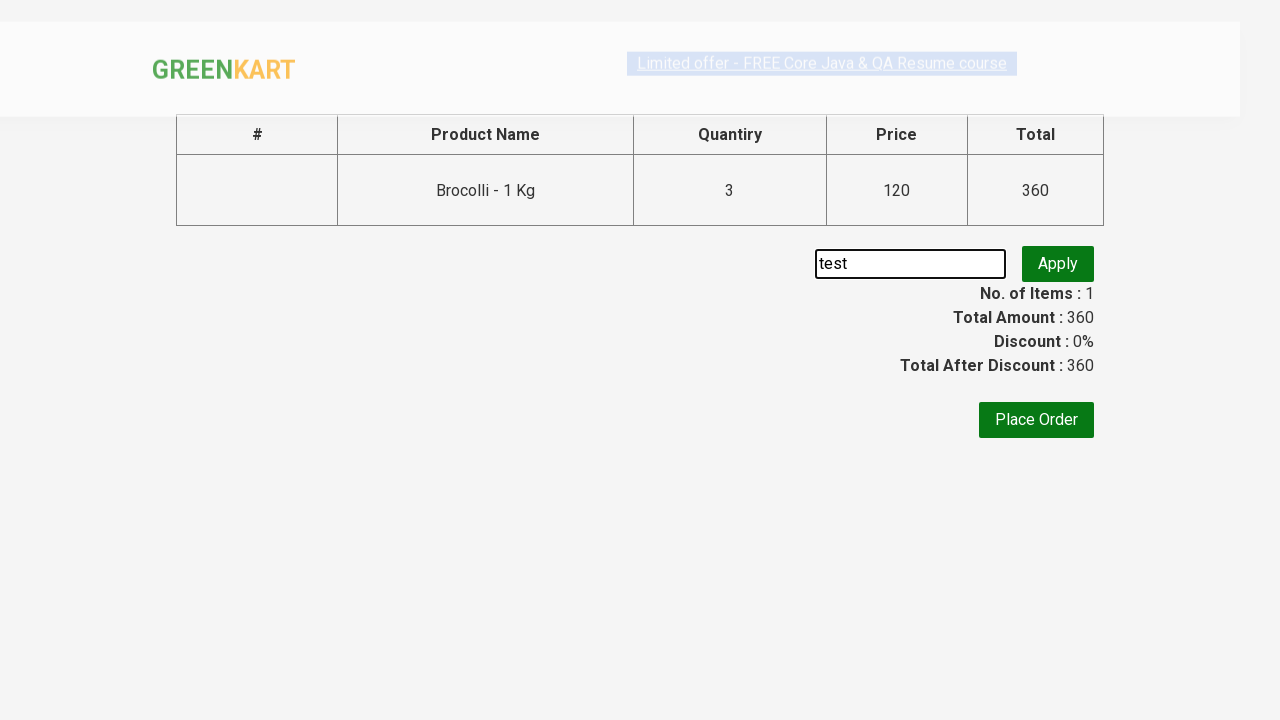

Clicked 'Apply' button to validate promo code at (1058, 264) on .promoBtn
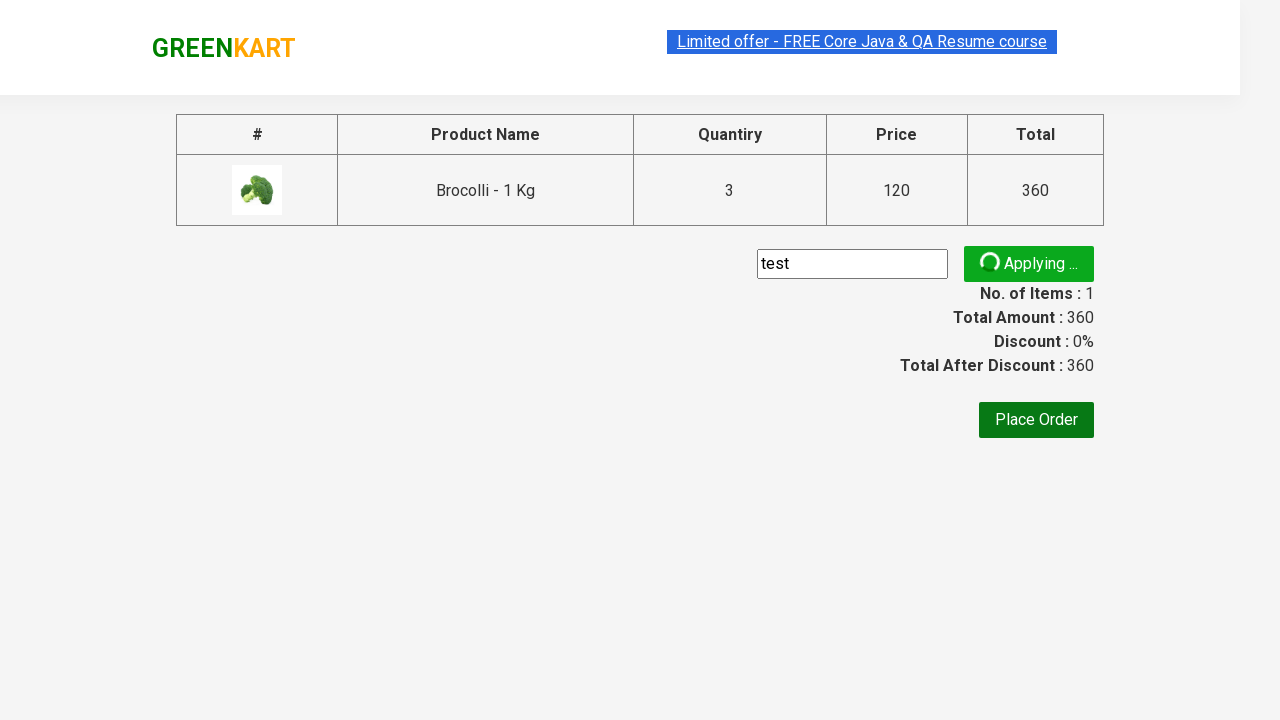

Invalid promo code message displayed
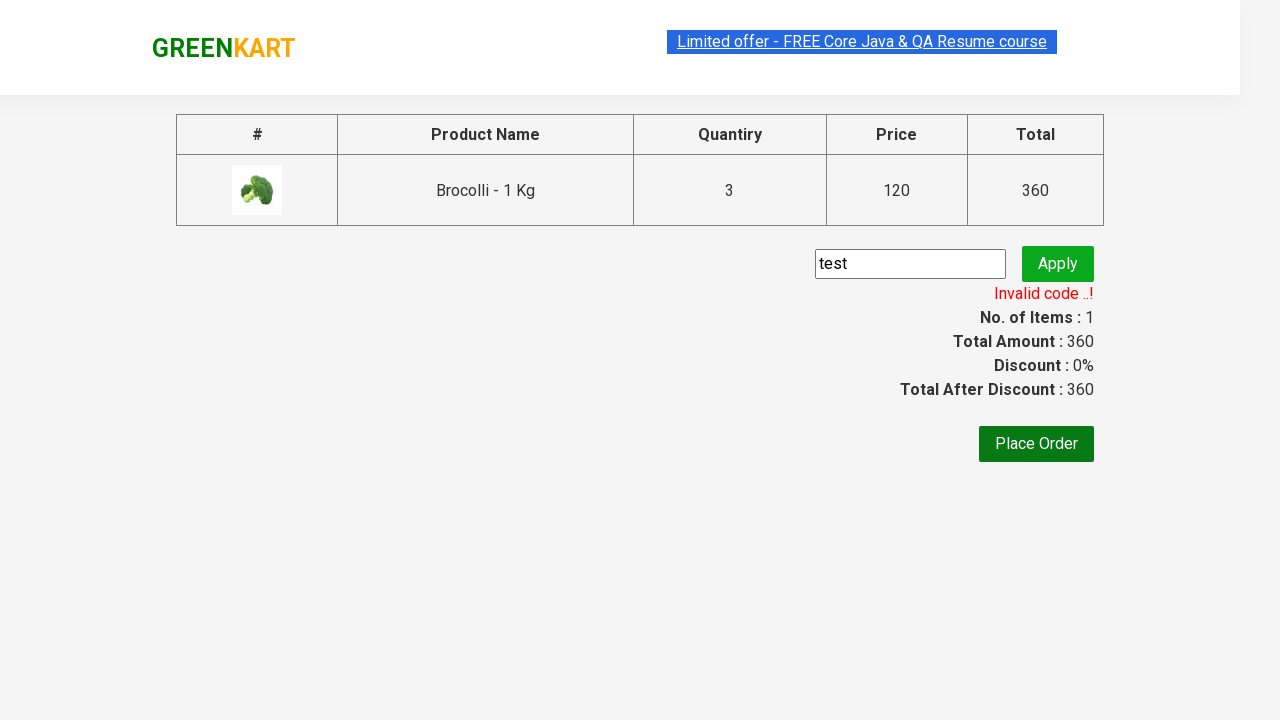

Clicked 'Place Order' button at (1036, 444) on text=Place Order
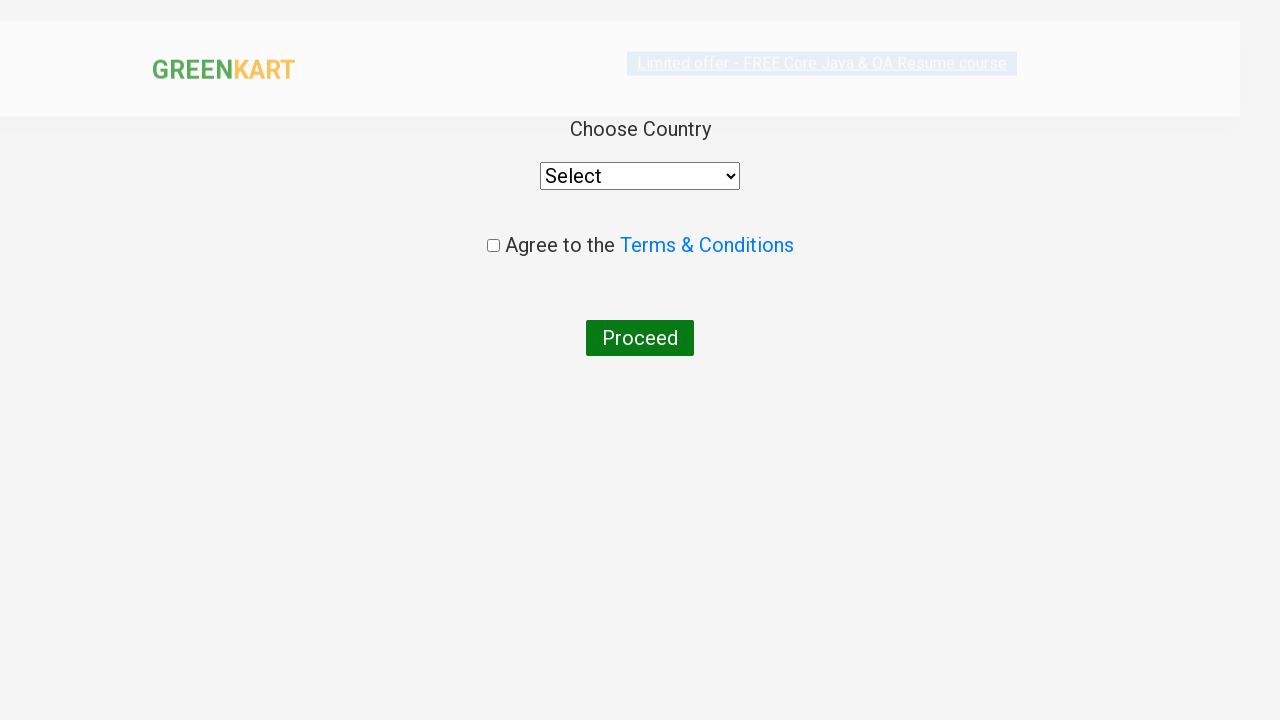

Selected 'France' from country dropdown on select
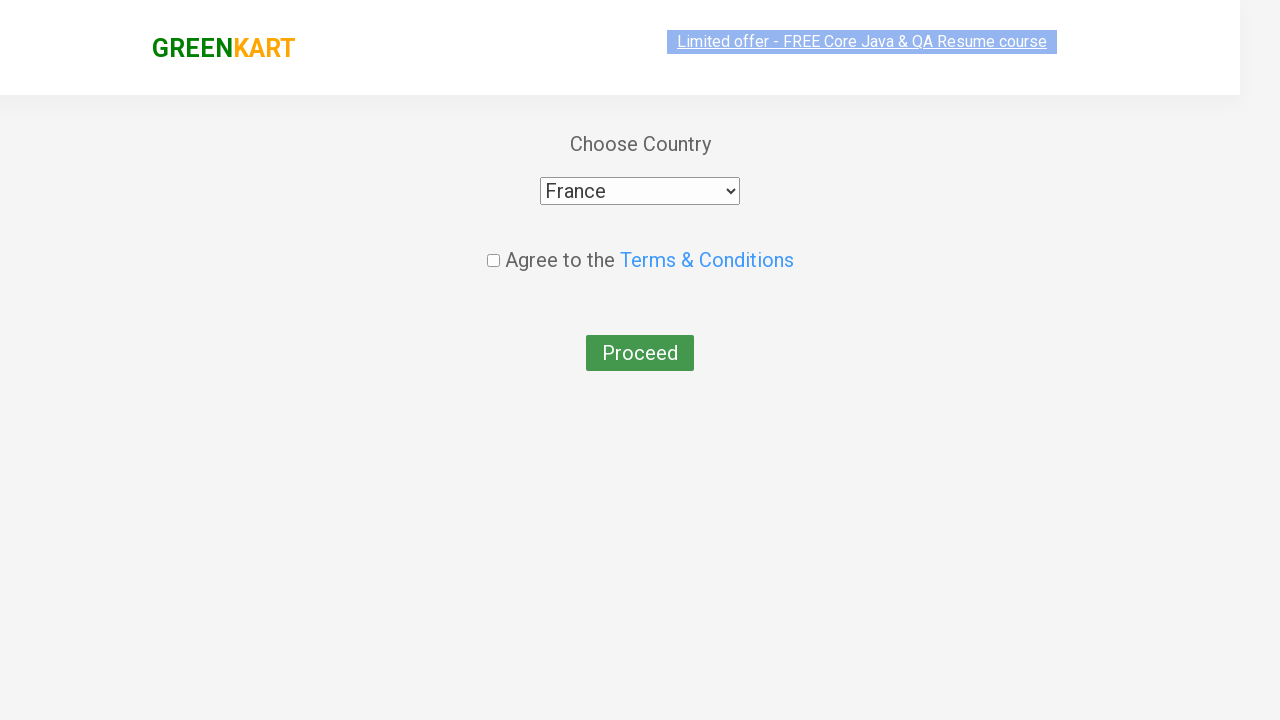

Checked terms and conditions agreement checkbox at (493, 246) on .chkAgree
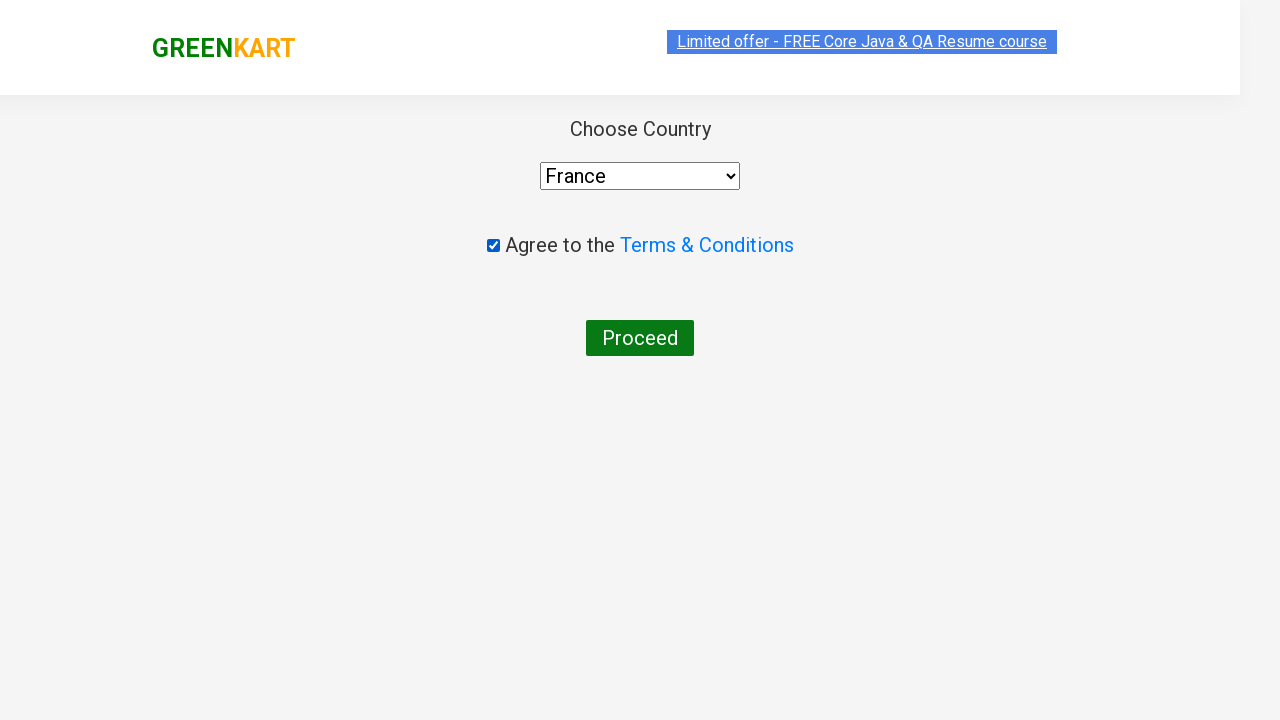

Clicked final submit button to complete order at (640, 338) on .wrapperTwo button
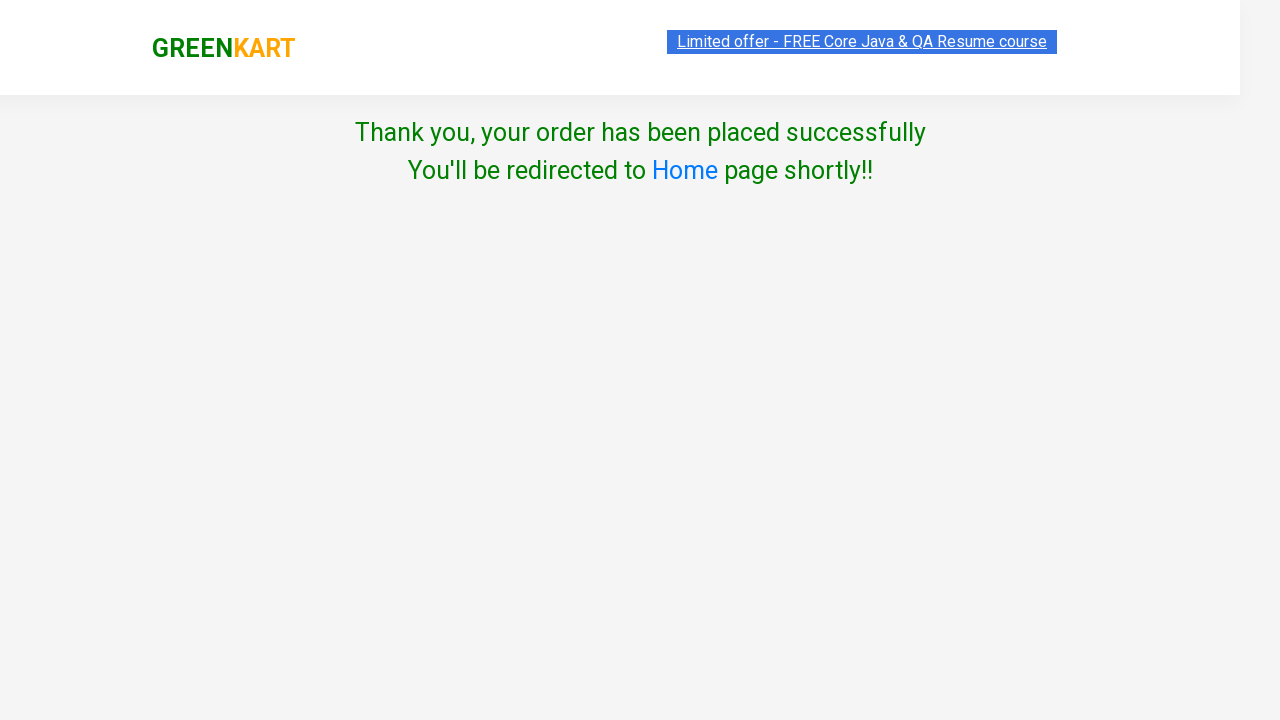

Order confirmation message displayed - purchase completed successfully
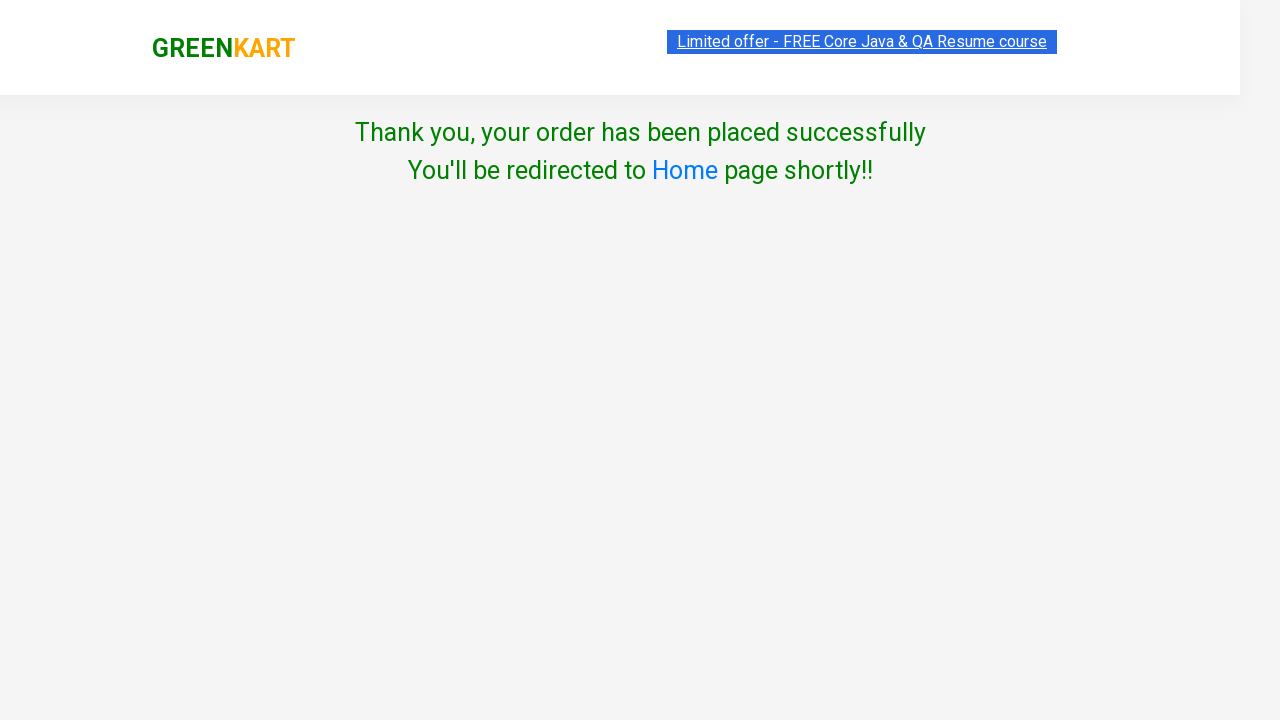

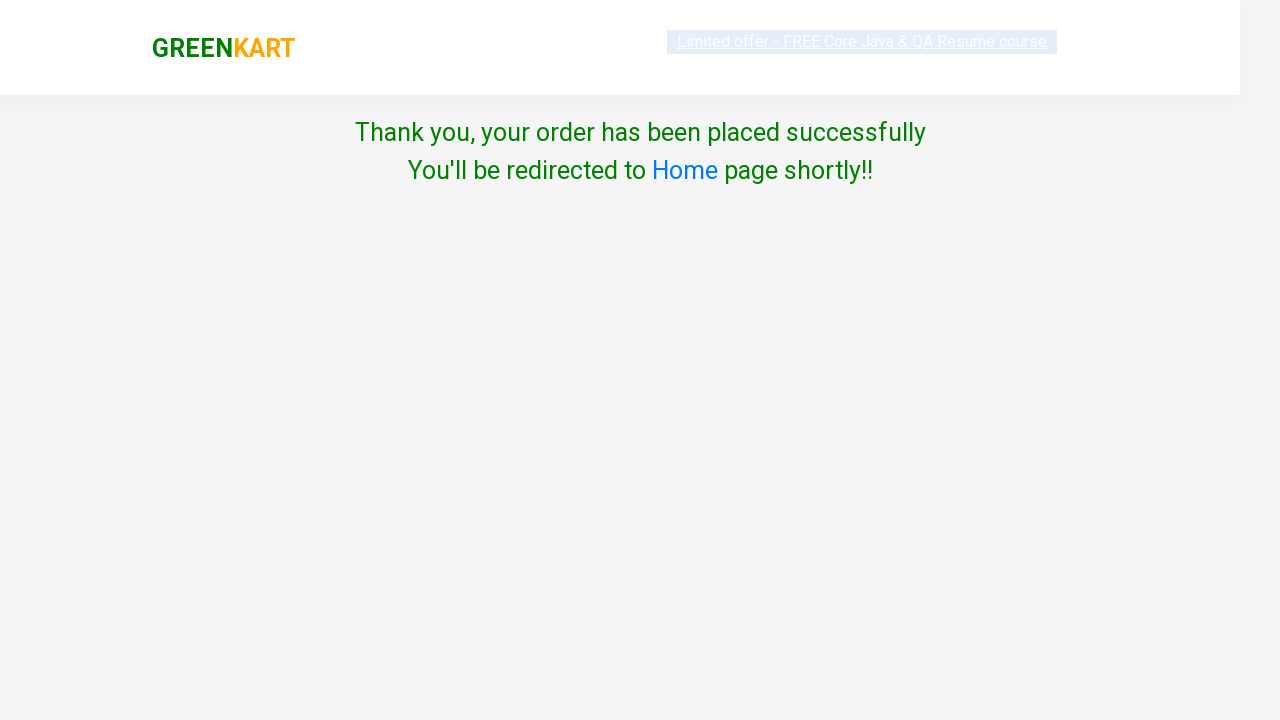